Tests radio button selection by checking the male option and verifying it's selected

Starting URL: https://testautomationpractice.blogspot.com/

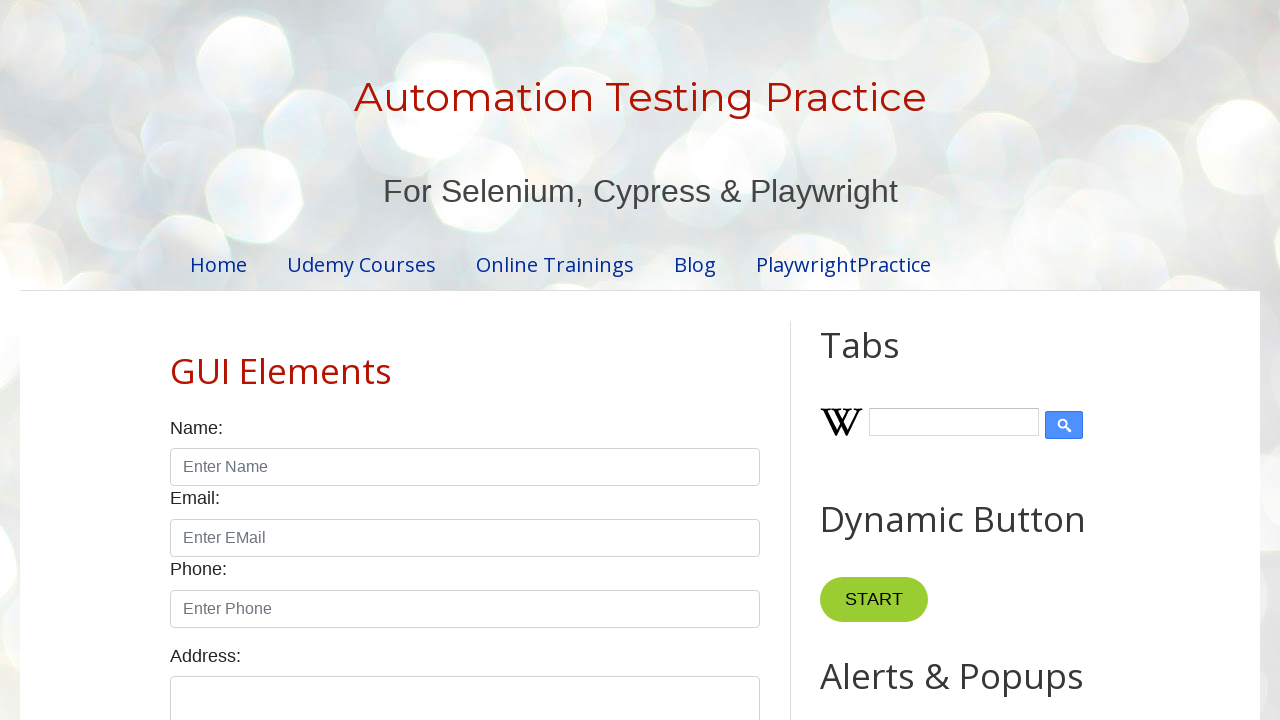

Checked the male radio button at (176, 360) on #male
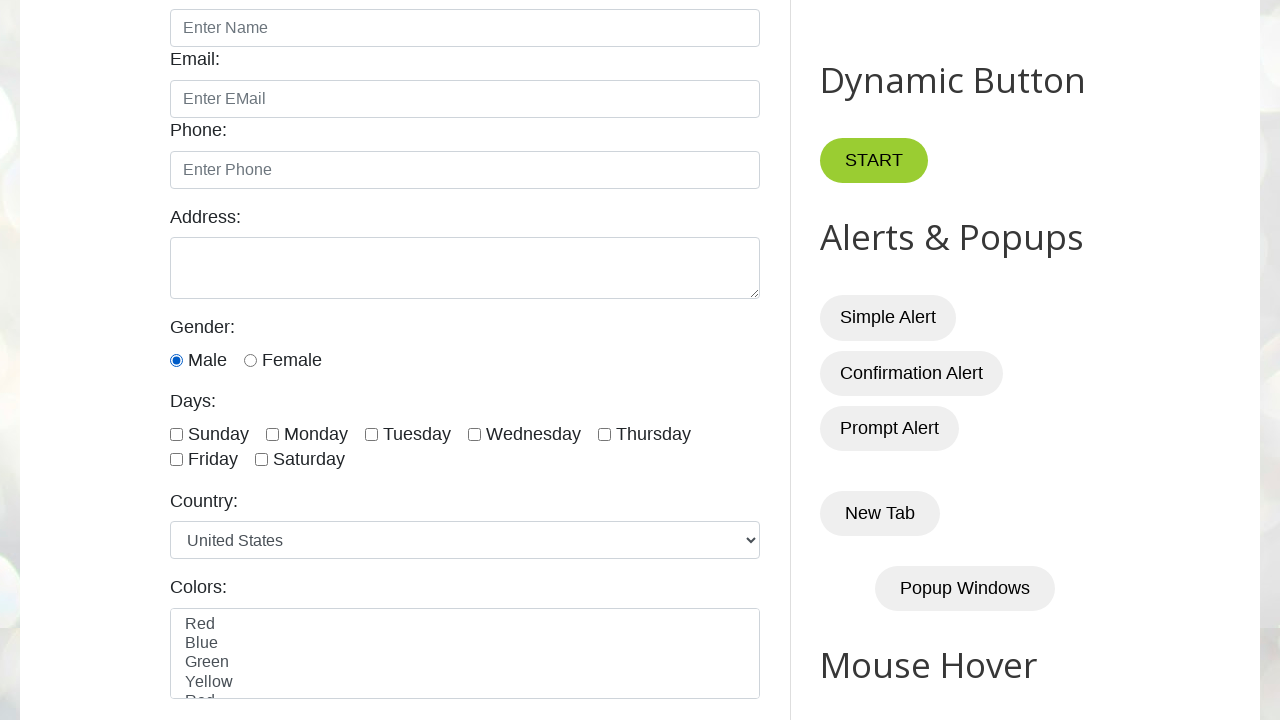

Verified that the male radio button is selected
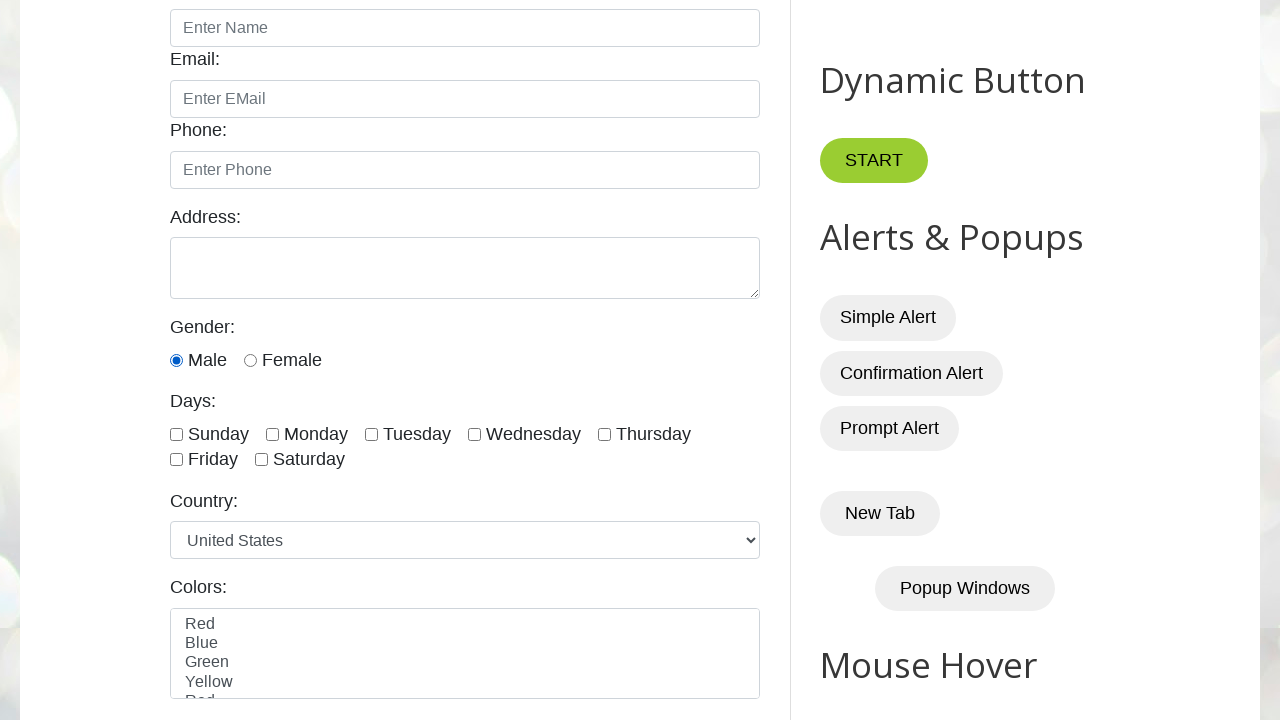

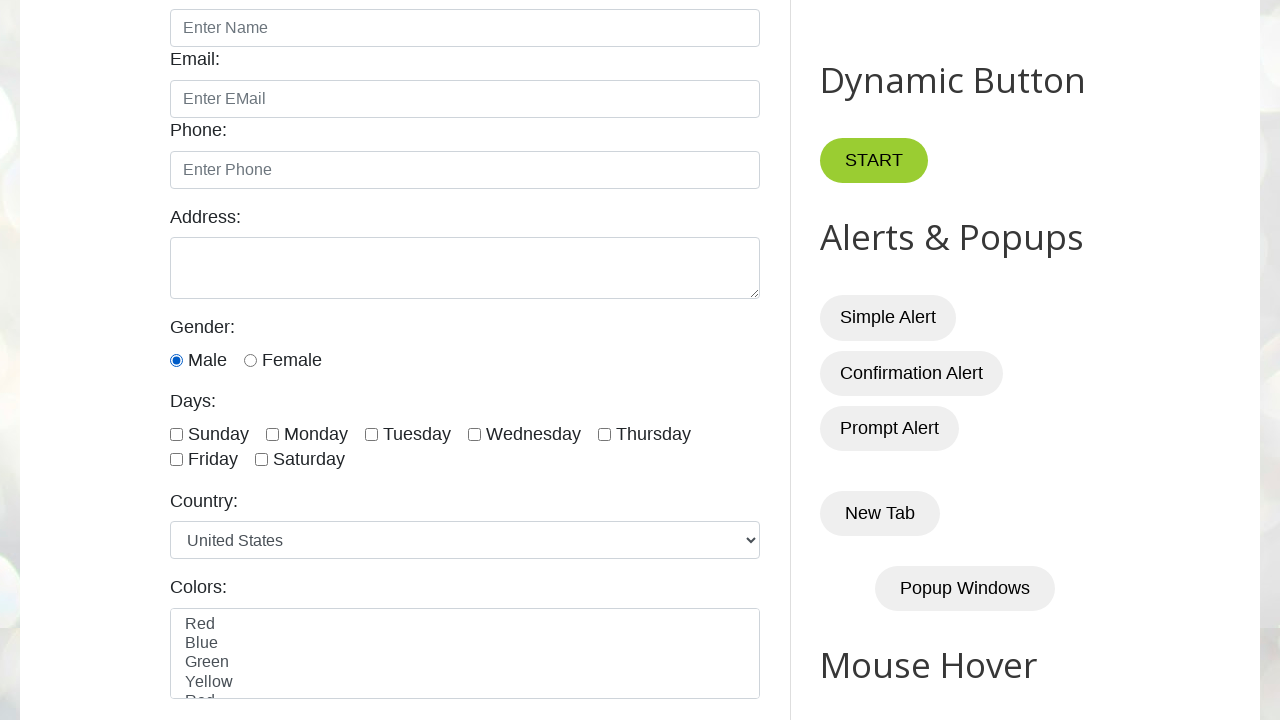